Tests marking all todo items as completed using the toggle all checkbox.

Starting URL: https://demo.playwright.dev/todomvc

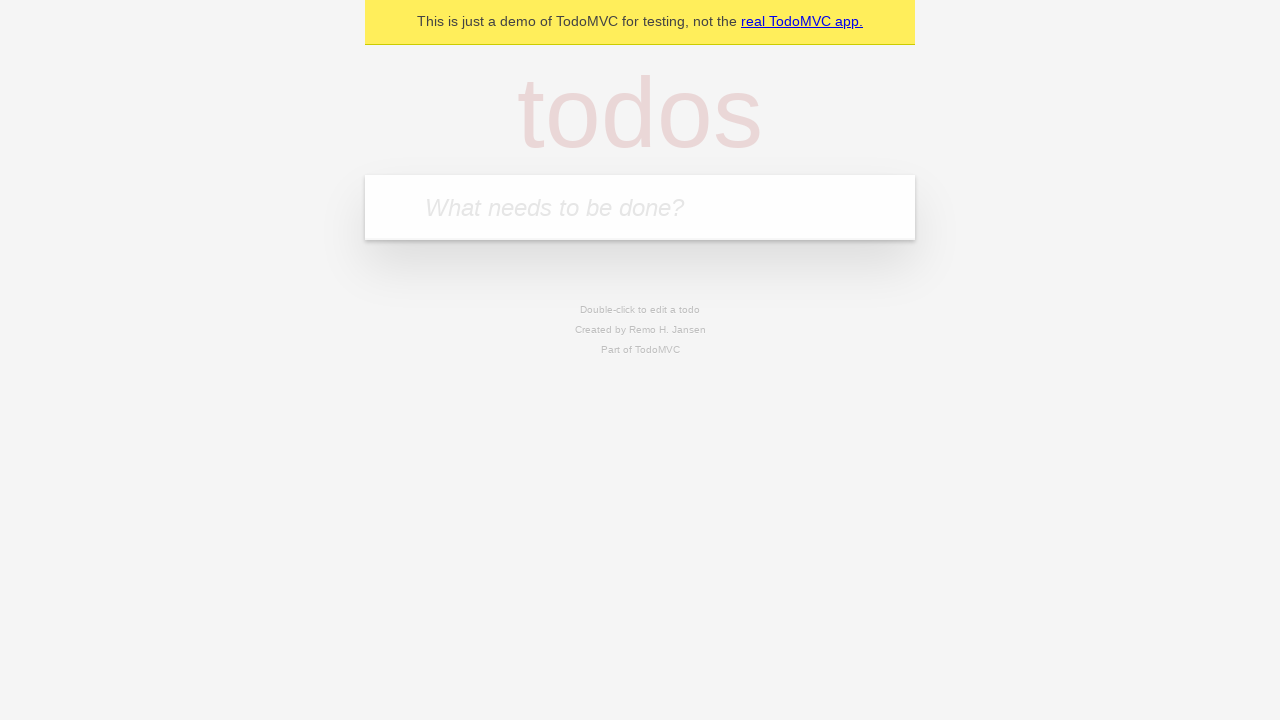

Filled first todo item 'buy some cheese' on internal:attr=[placeholder="What needs to be done?"i]
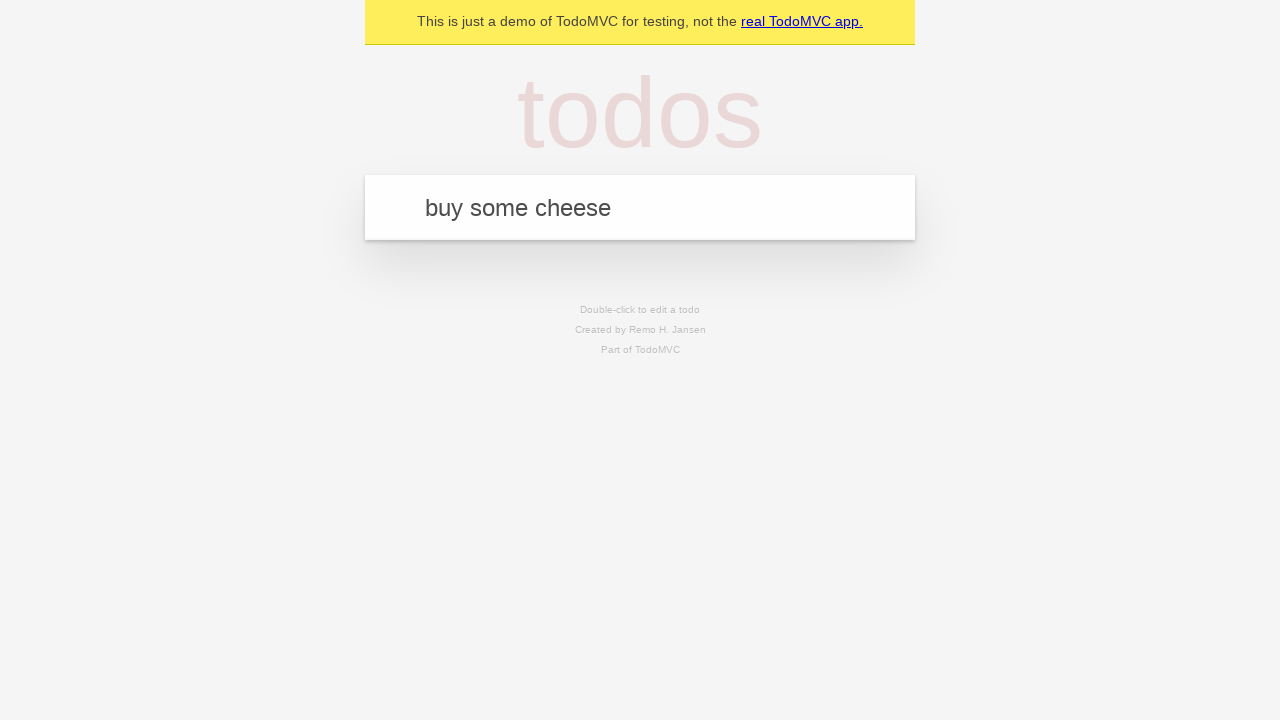

Submitted first todo item on internal:attr=[placeholder="What needs to be done?"i]
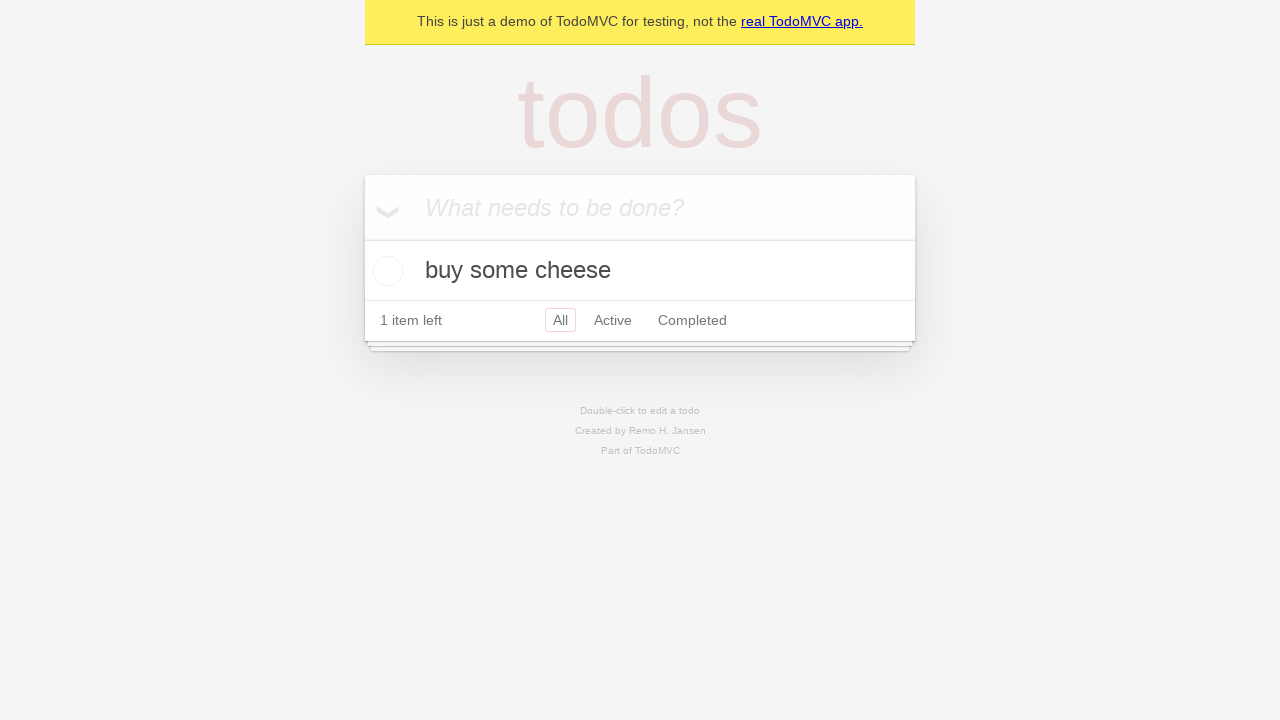

Filled second todo item 'feed the cat' on internal:attr=[placeholder="What needs to be done?"i]
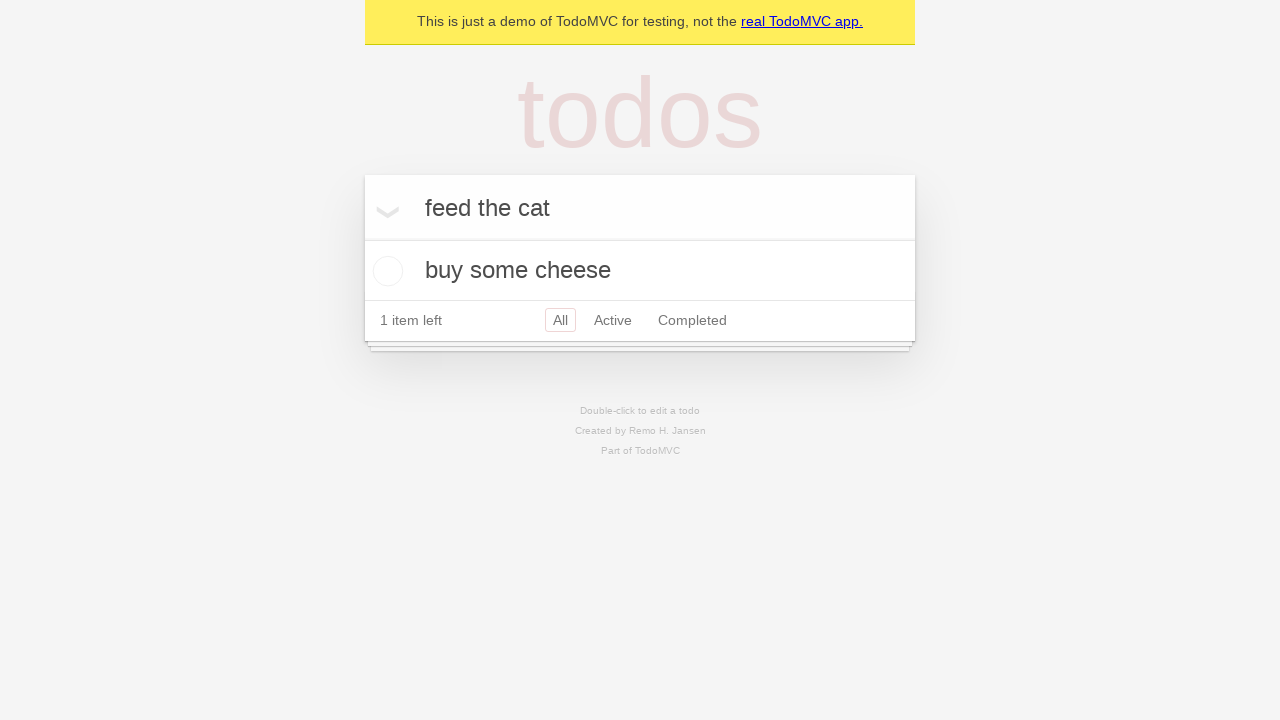

Submitted second todo item on internal:attr=[placeholder="What needs to be done?"i]
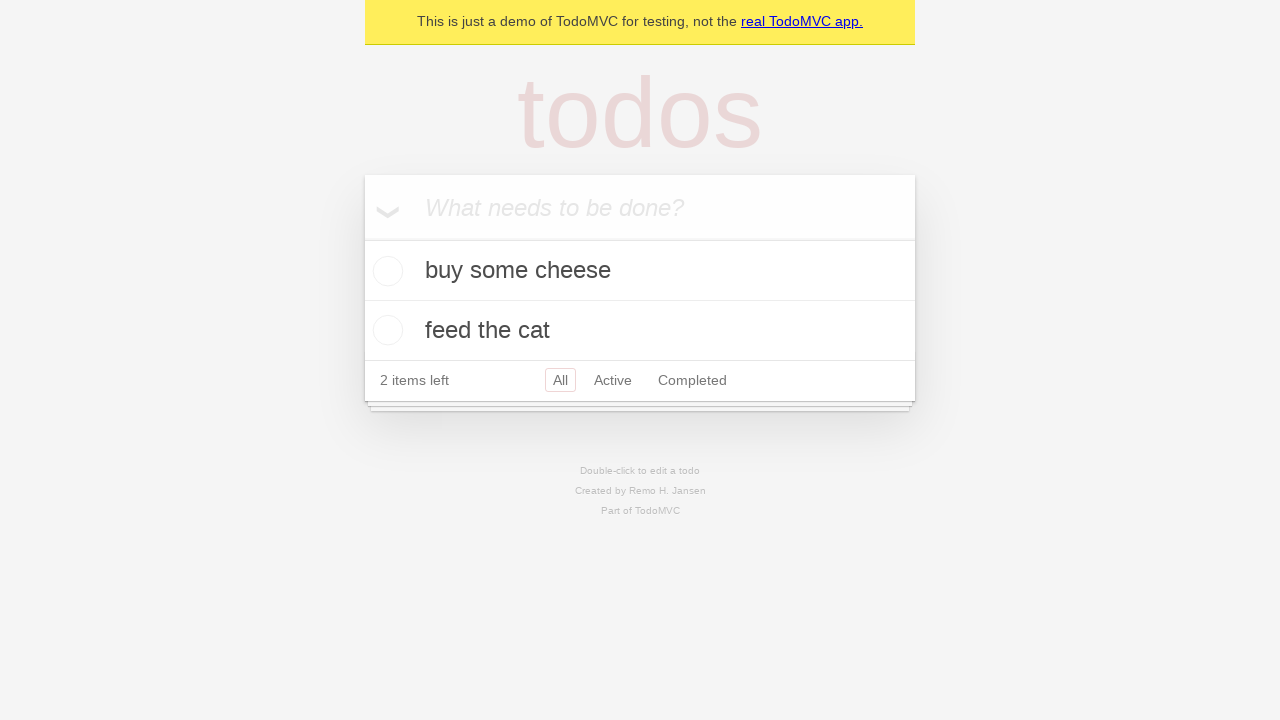

Filled third todo item 'book a doctors appointment' on internal:attr=[placeholder="What needs to be done?"i]
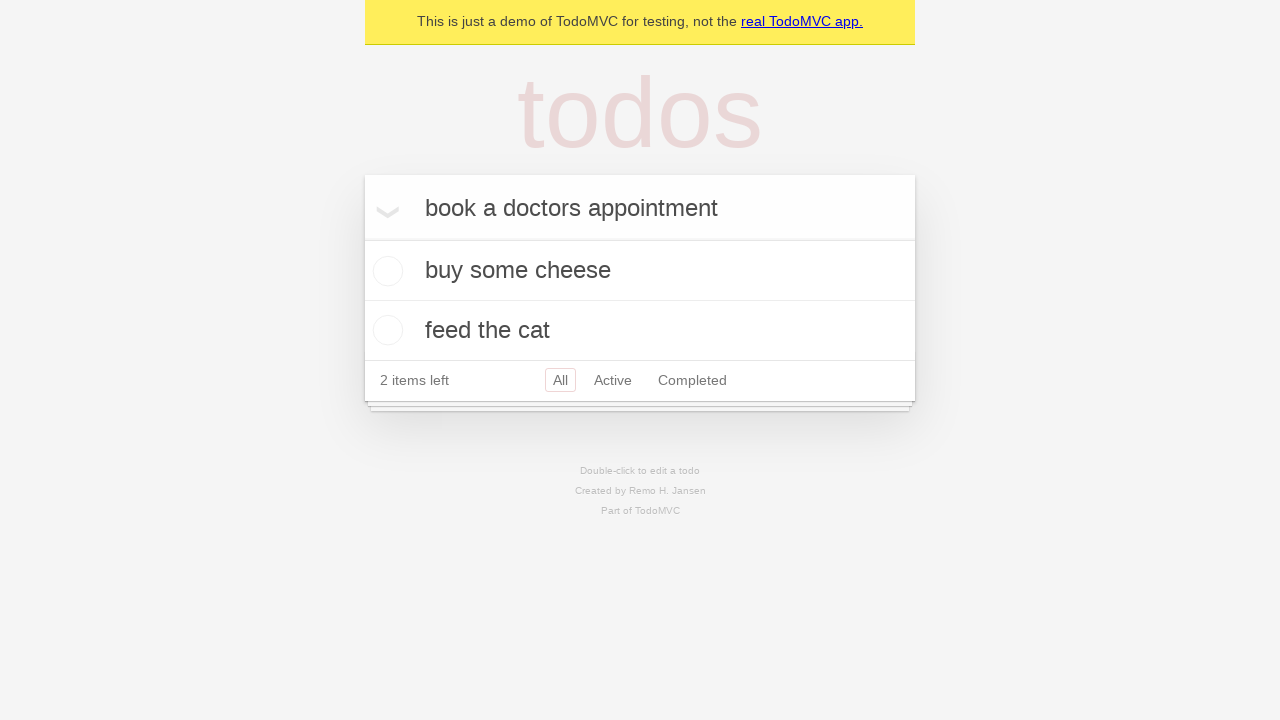

Submitted third todo item on internal:attr=[placeholder="What needs to be done?"i]
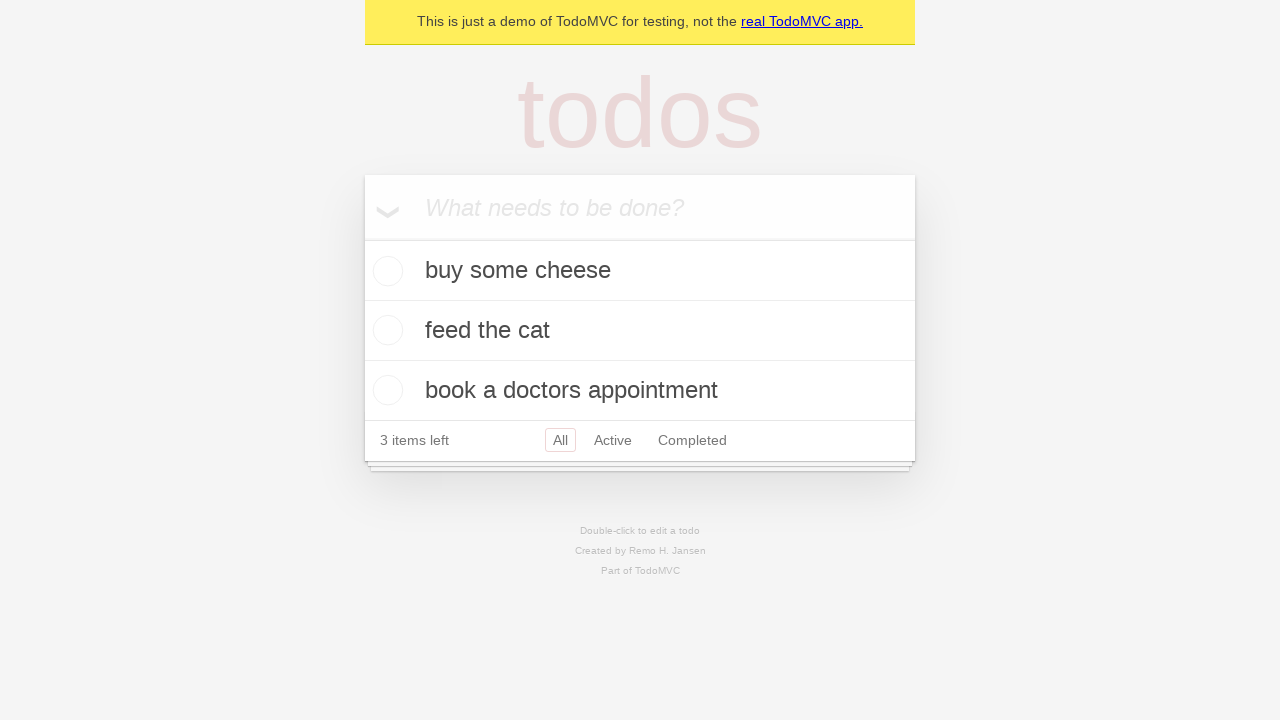

Checked 'Mark all as complete' checkbox to mark all items as completed at (362, 238) on internal:label="Mark all as complete"i
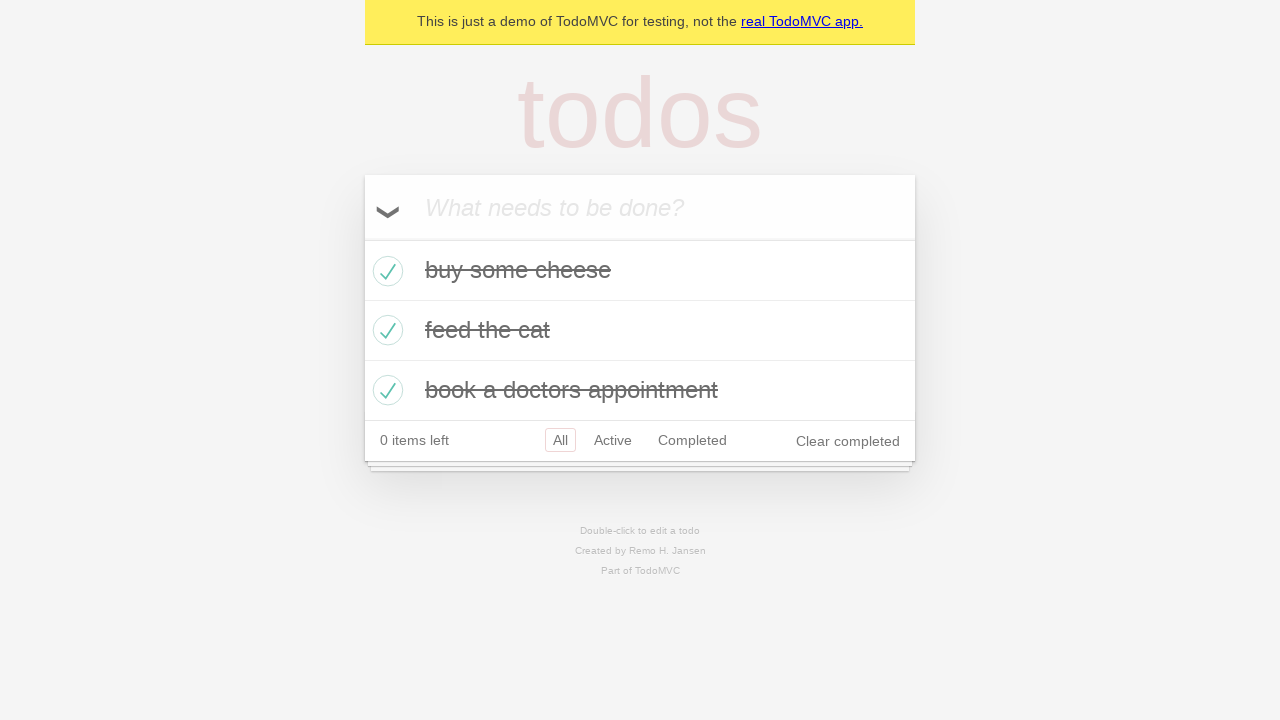

Verified all todo items are marked as completed
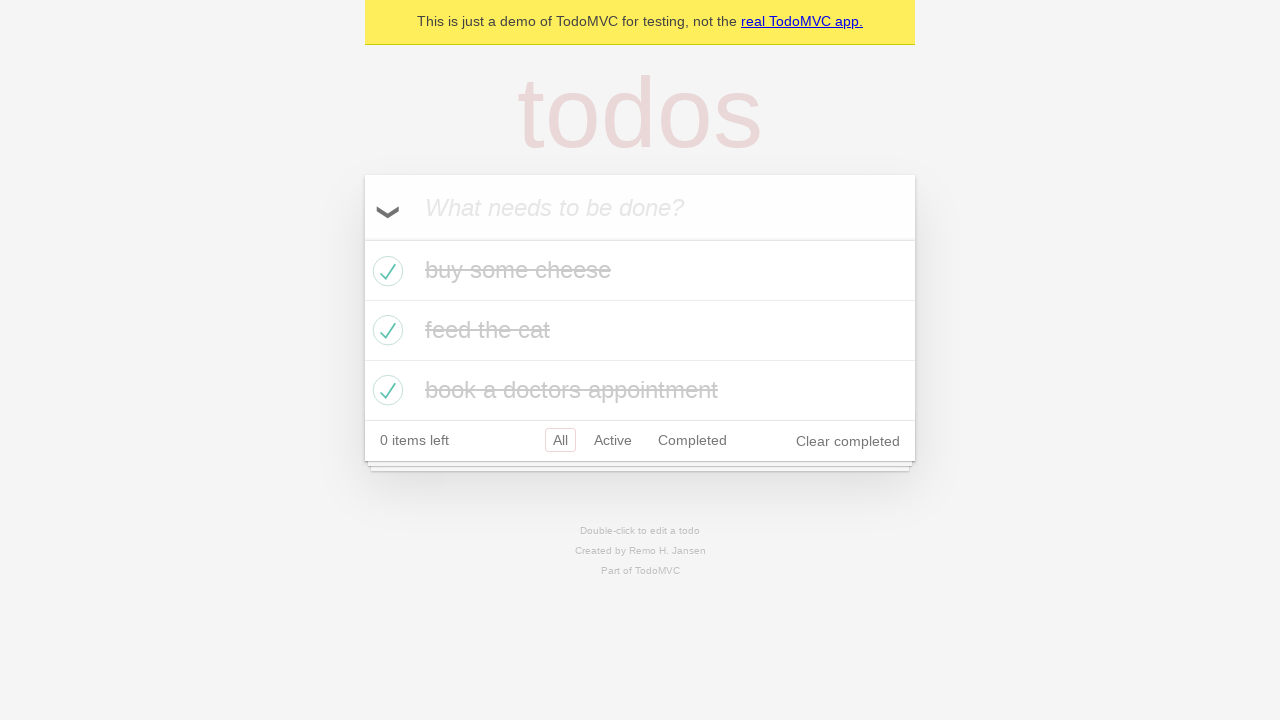

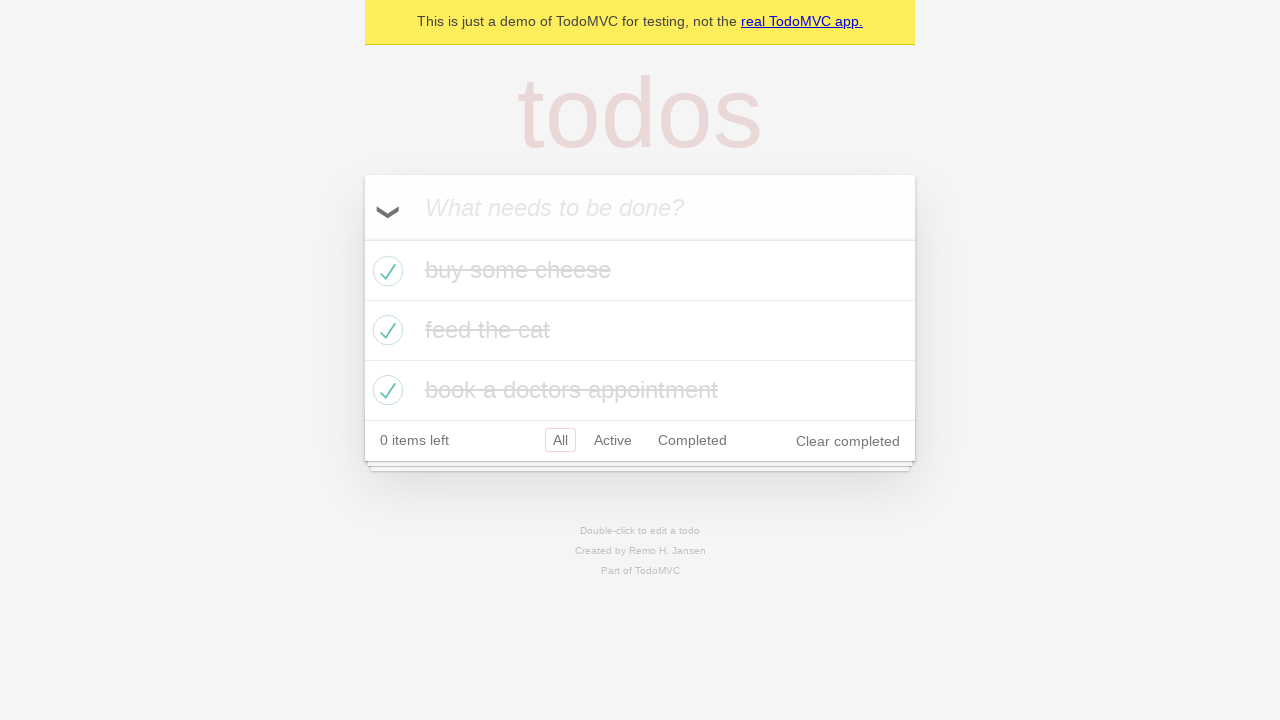